Navigates to the Wellcome Trust research funding schemes page and verifies that the main content loads properly by waiting for key page elements.

Starting URL: https://wellcome.org/research-funding/schemes

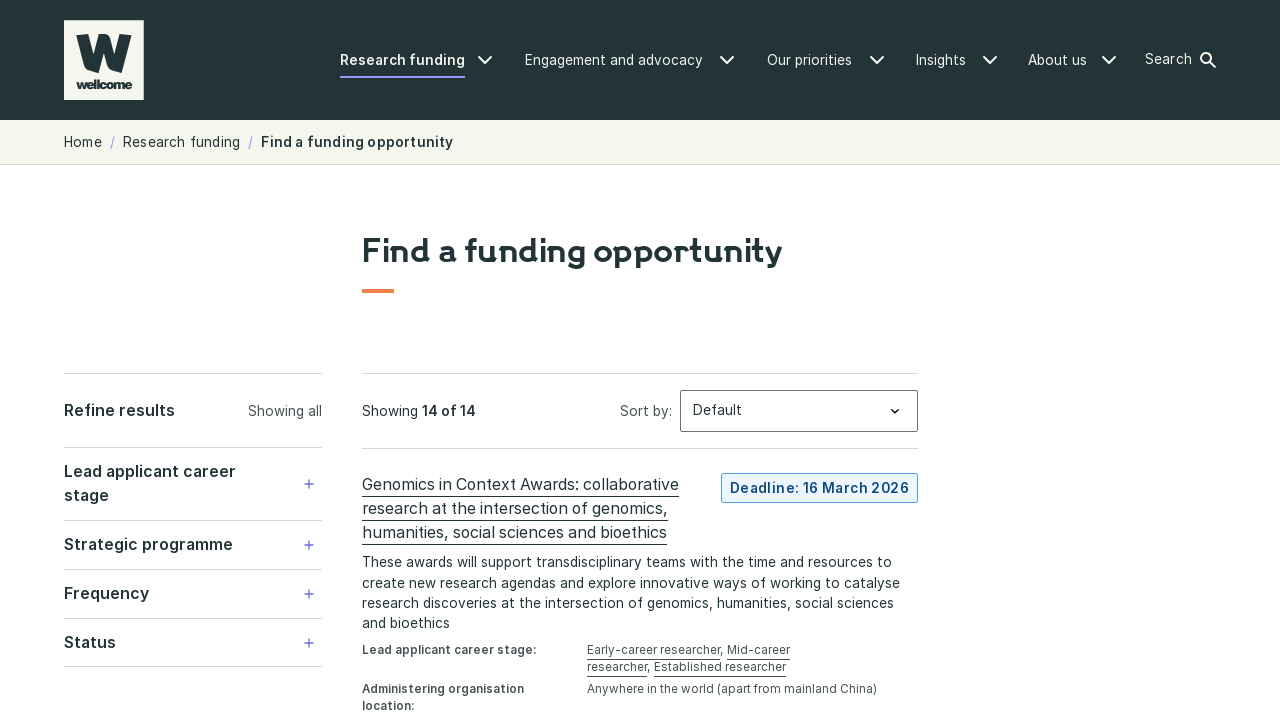

Navigated to Wellcome Trust research funding schemes page
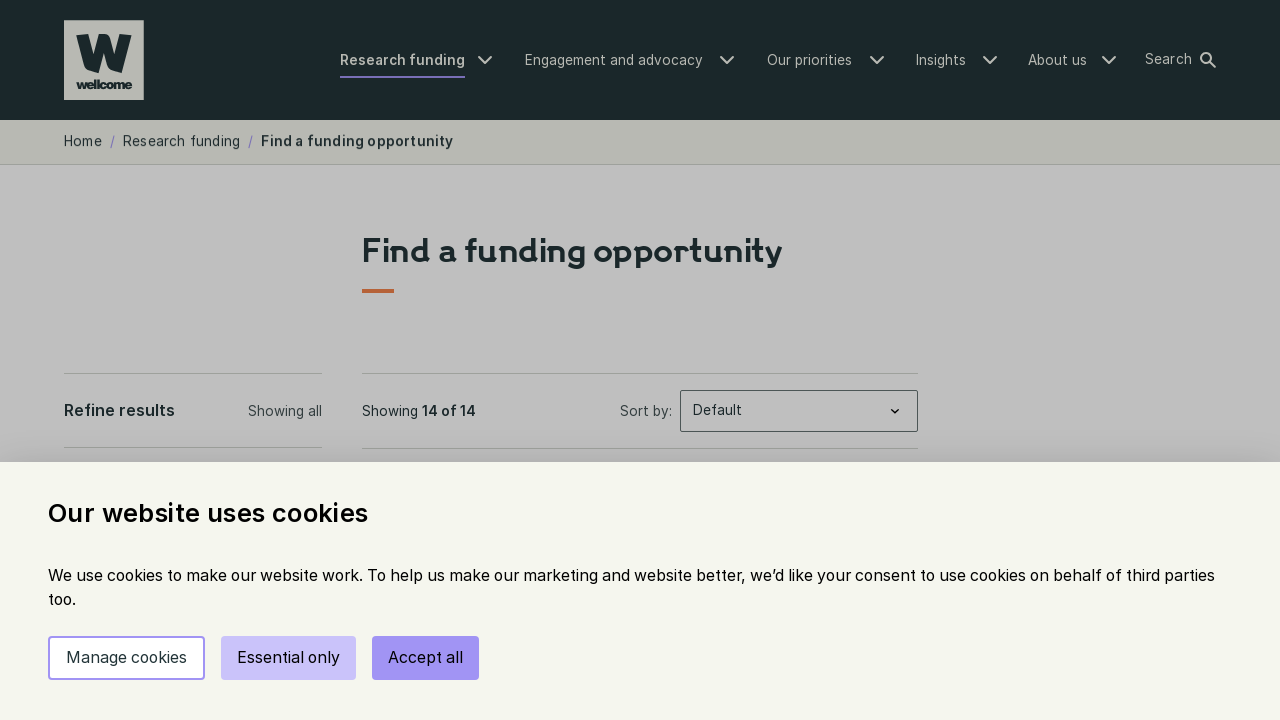

Main content area loaded with key page elements (main, h2, paragraph, wysiwyg)
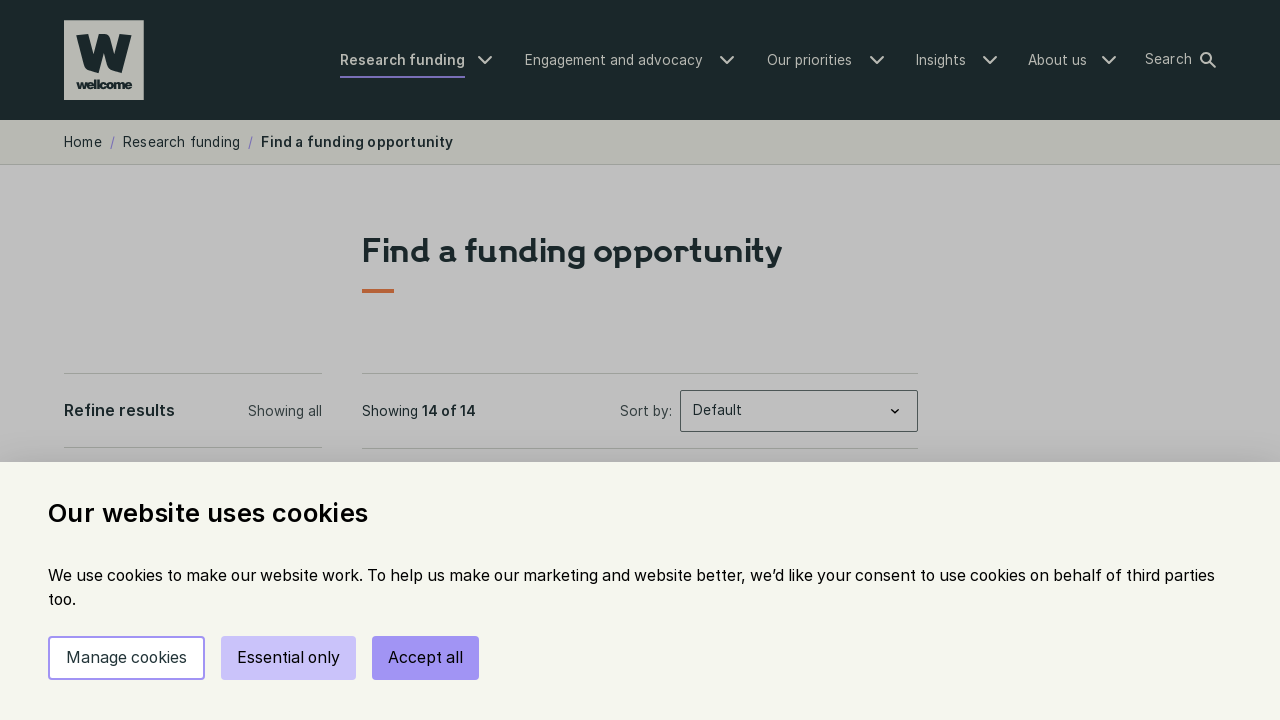

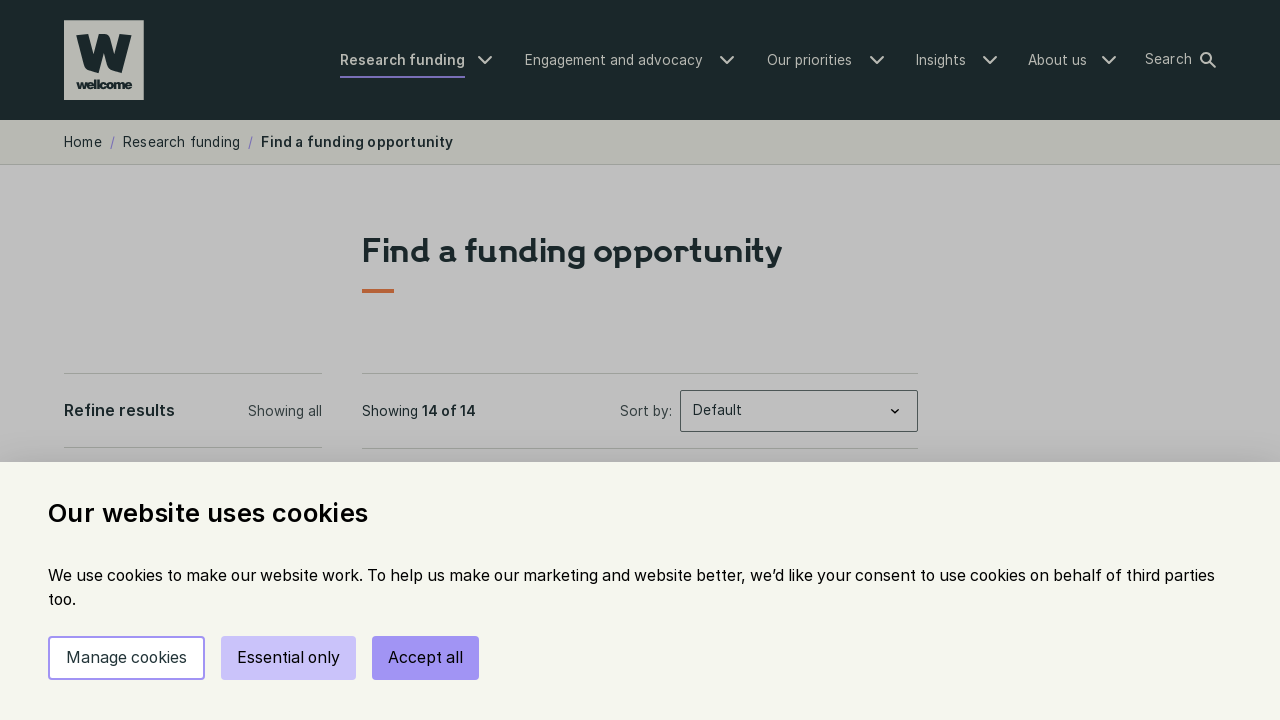